Tests file upload functionality by uploading a file and verifying the uploaded filename

Starting URL: https://the-internet.herokuapp.com/upload

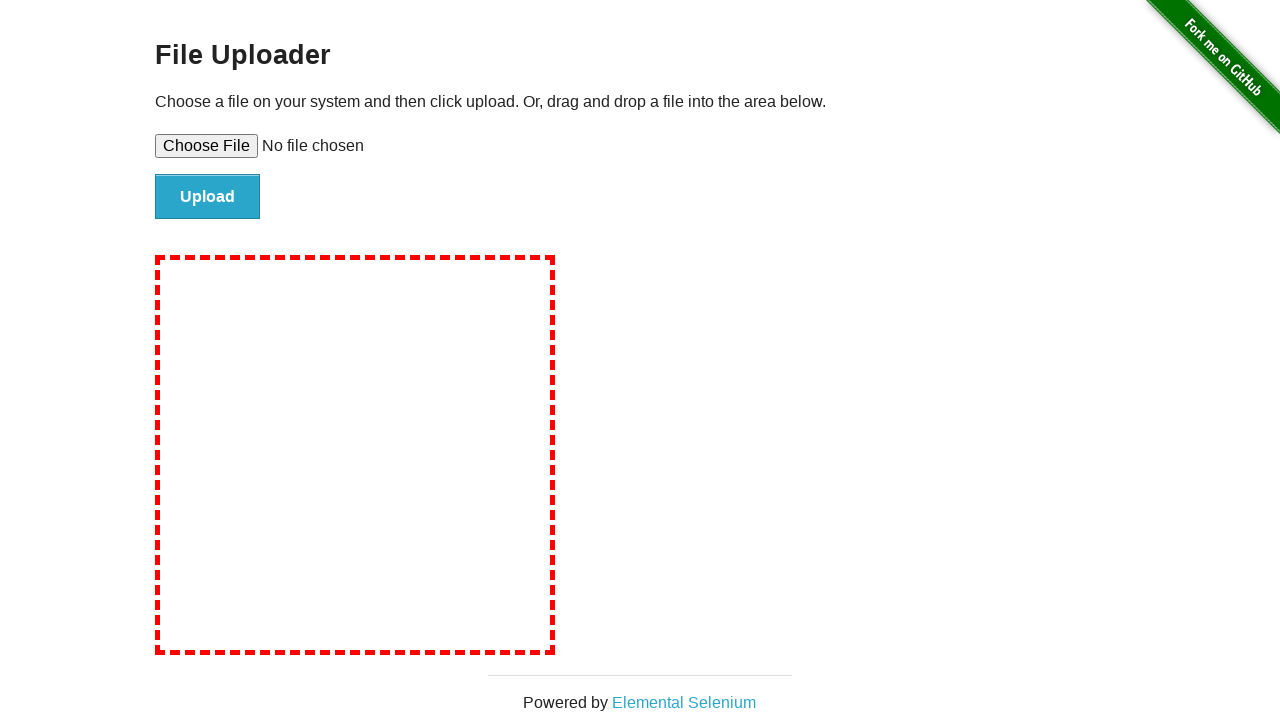

Created temporary test file tree.jpg
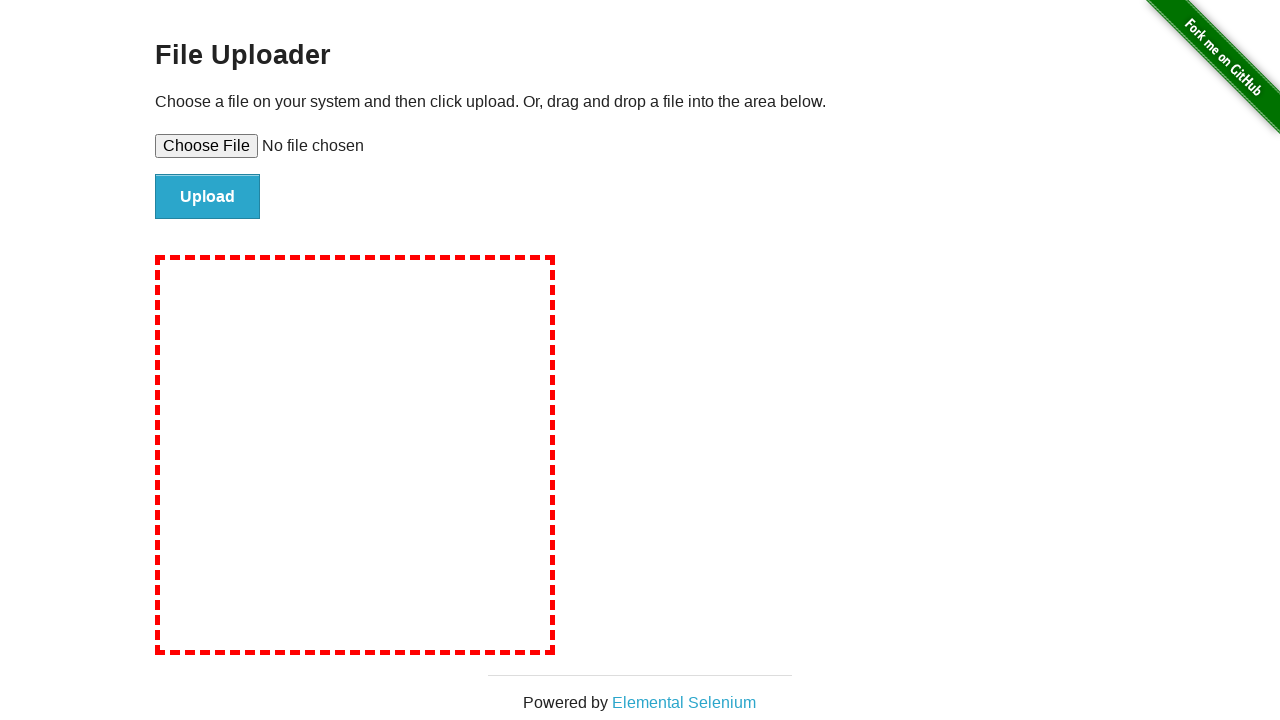

Set input files with tree.jpg path
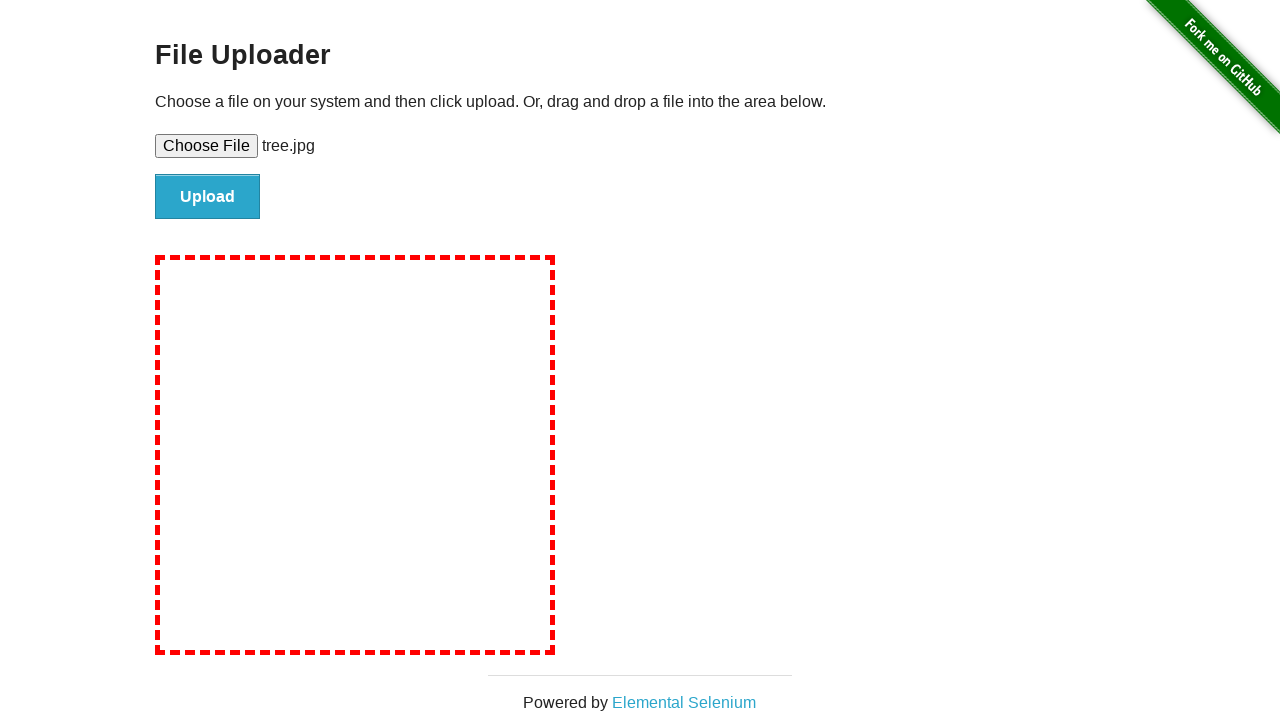

Clicked file submit button at (208, 197) on #file-submit
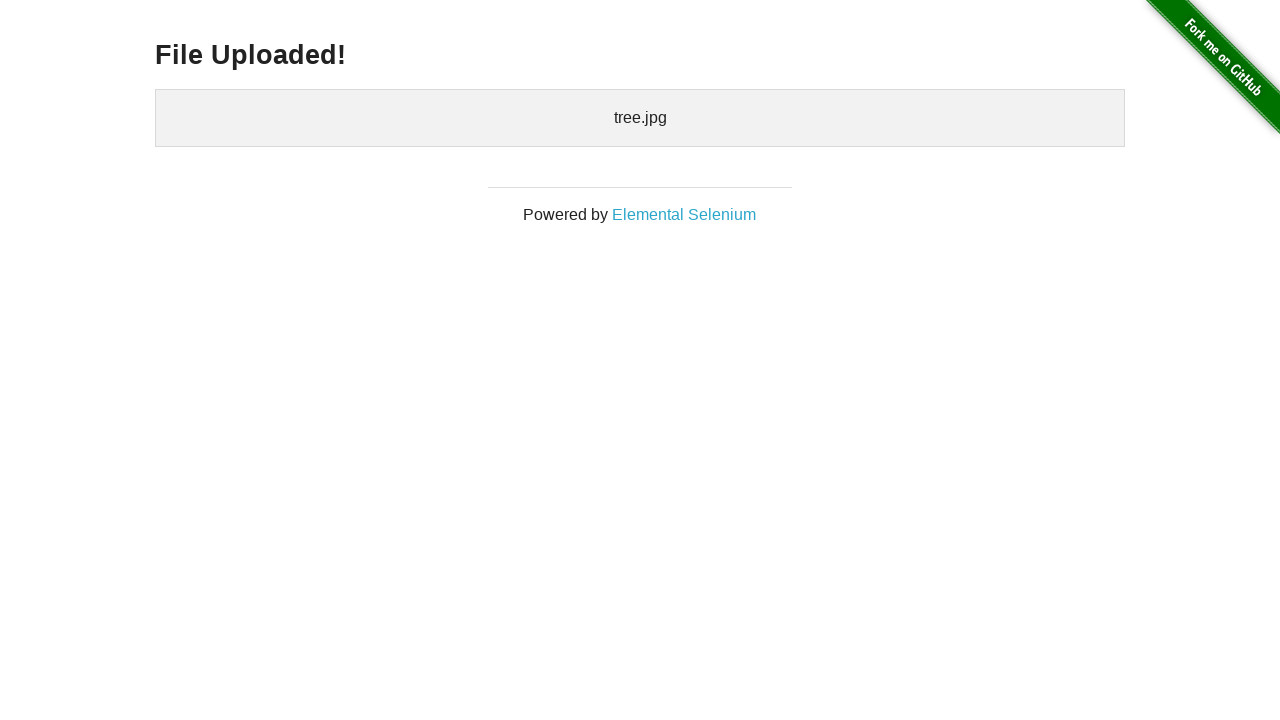

Waited for uploaded files section to appear
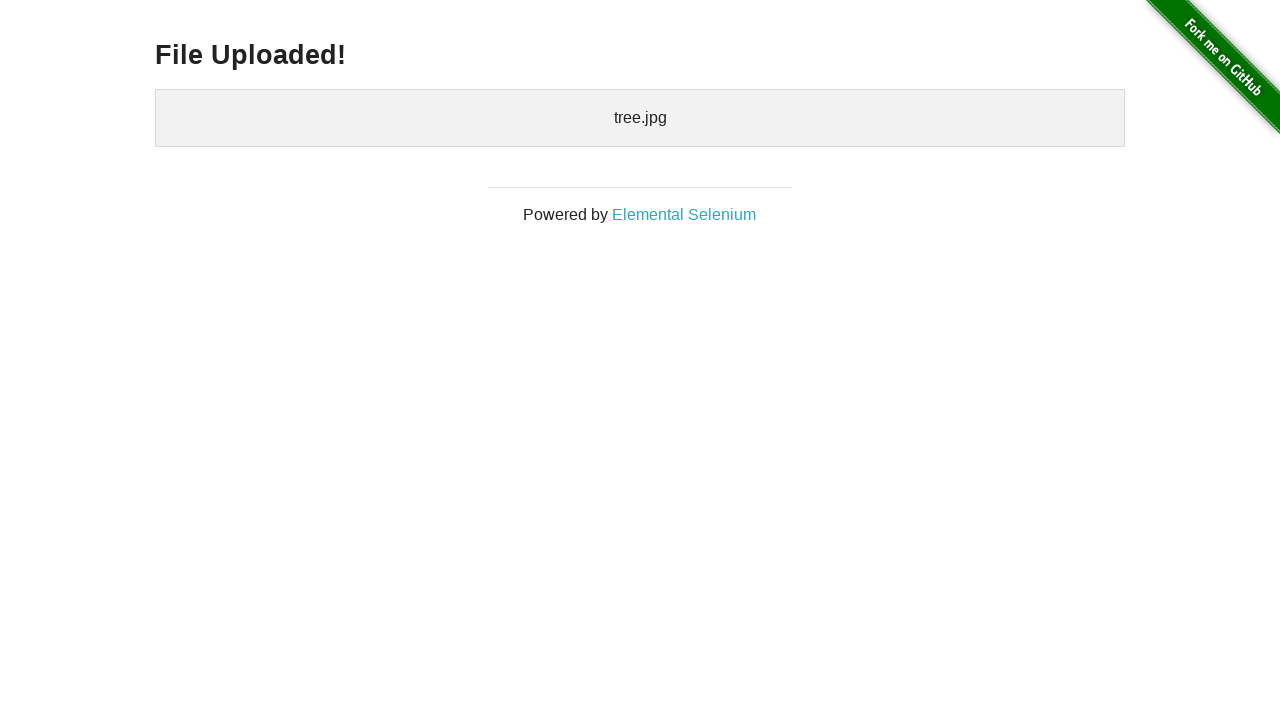

Retrieved uploaded files text content
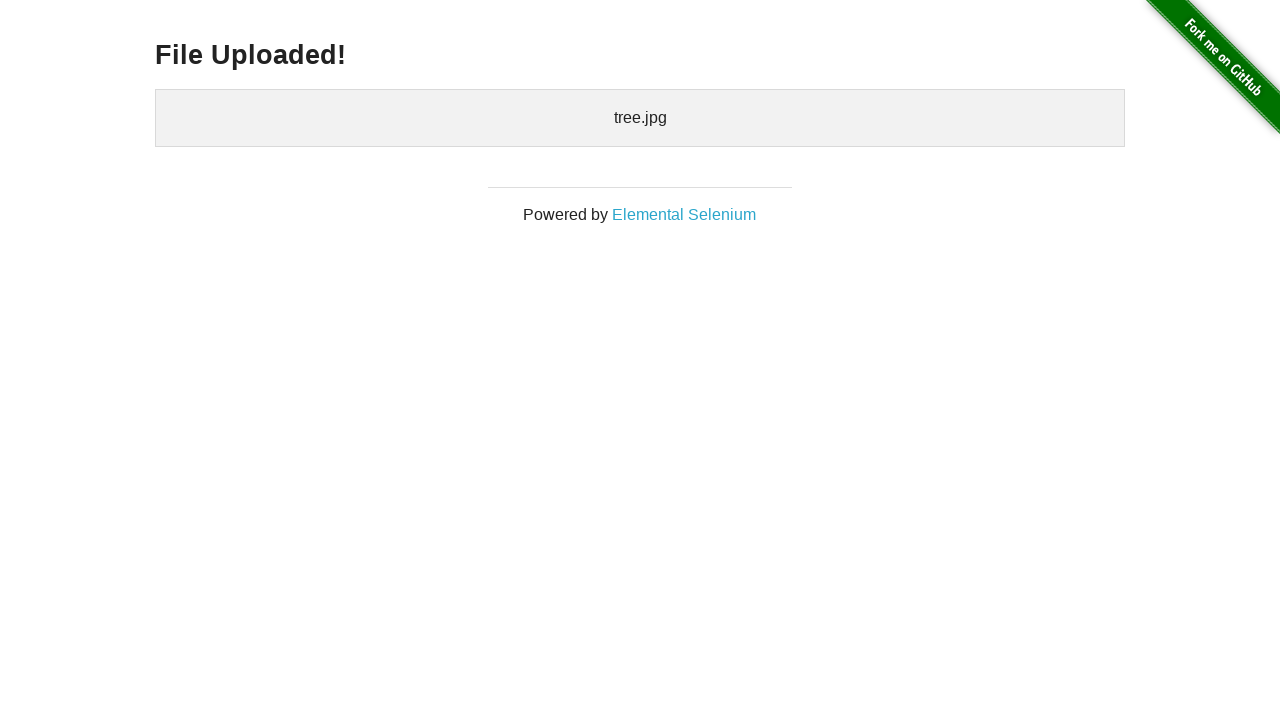

Verified that tree.jpg appears in uploaded files
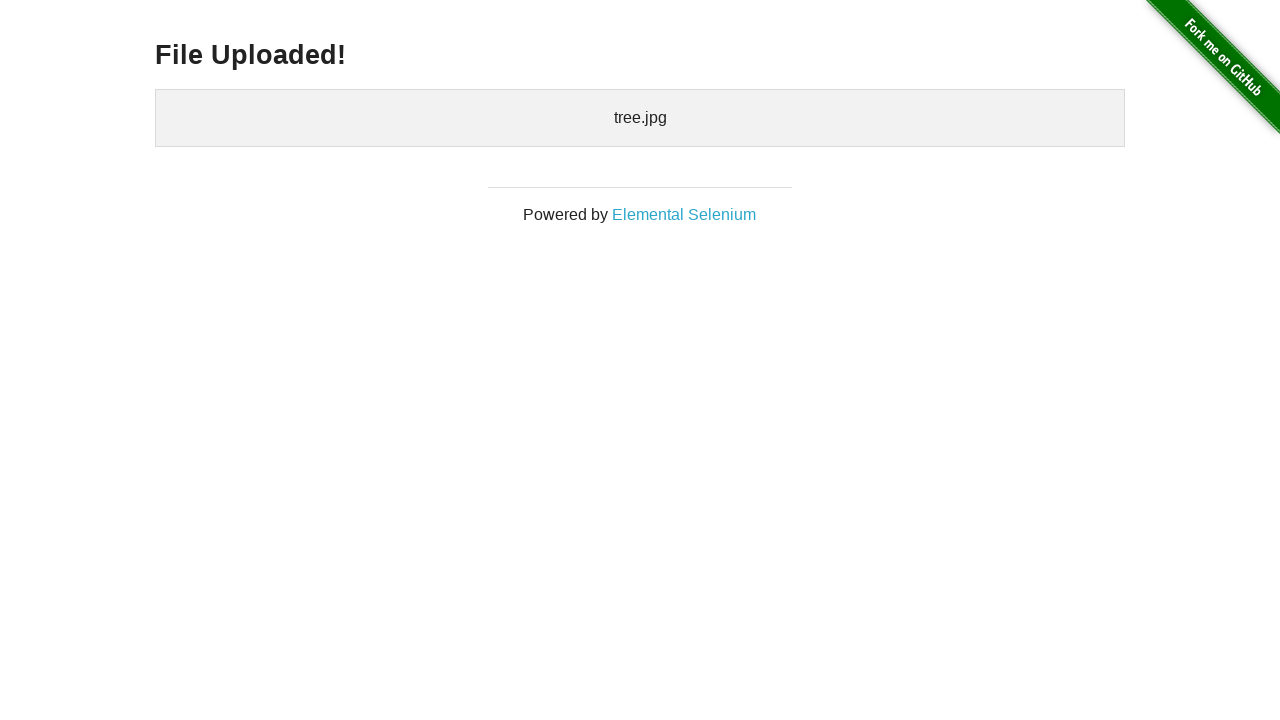

Cleaned up temporary test file
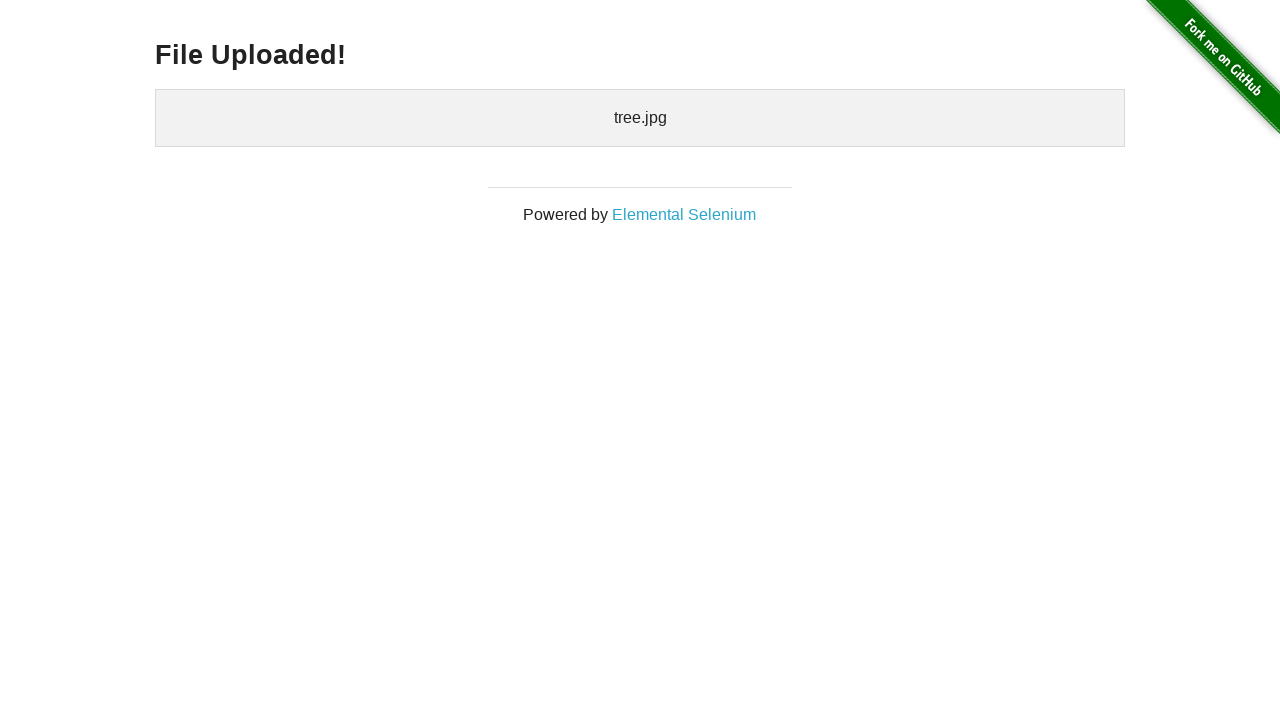

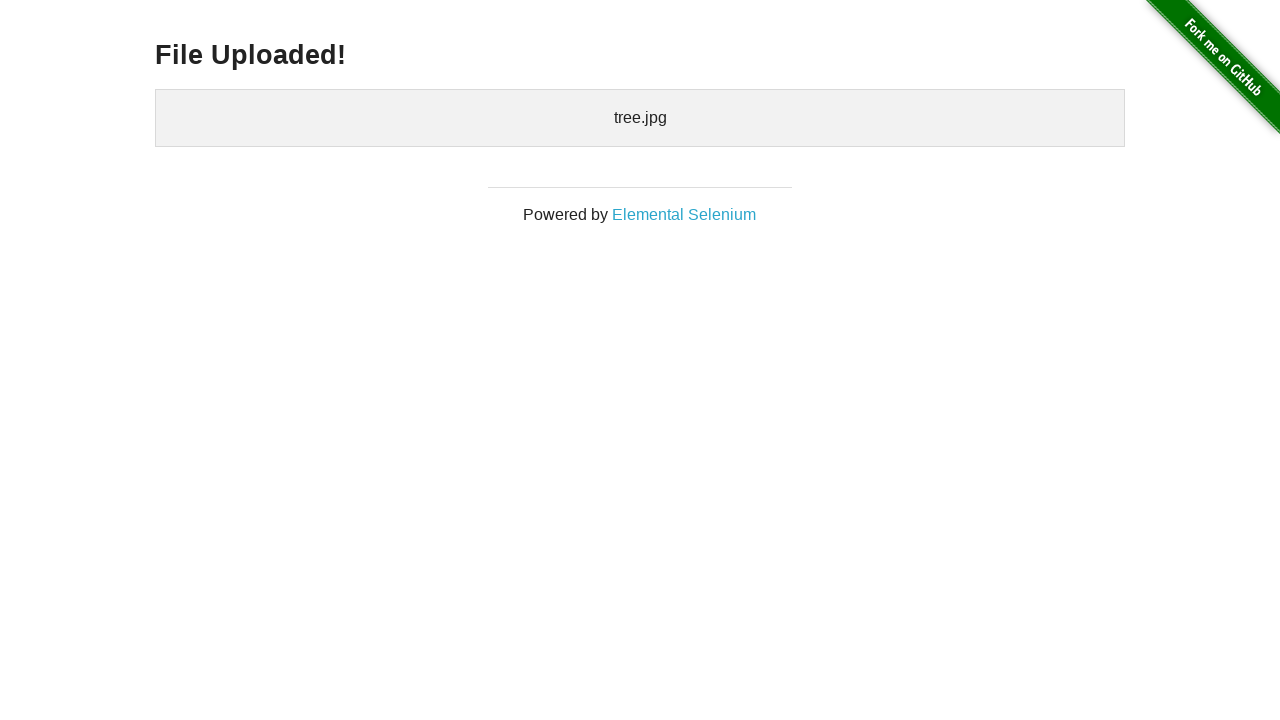